Navigates to the OrangeHRM demo login page and waits for the page to load. The original script took a screenshot, which is converted to waiting for the page content to be visible.

Starting URL: https://opensource-demo.orangehrmlive.com/web/index.php/auth/login

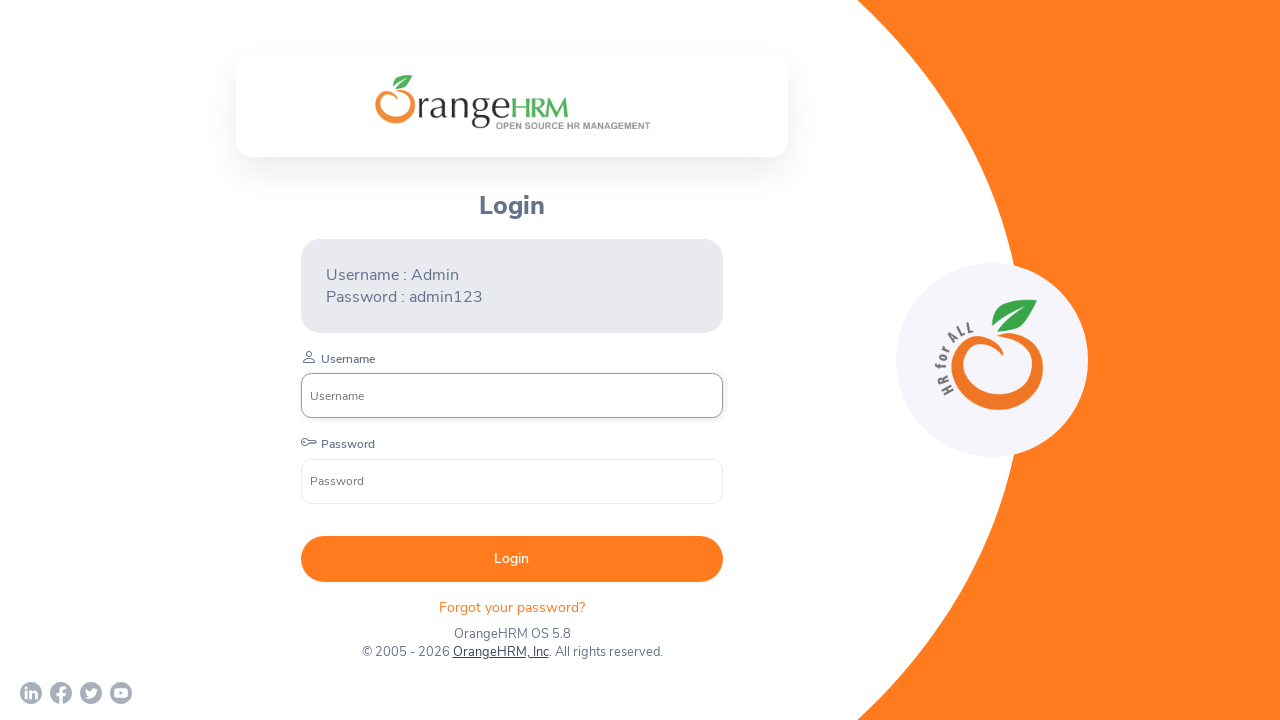

Waited for page to reach networkidle state
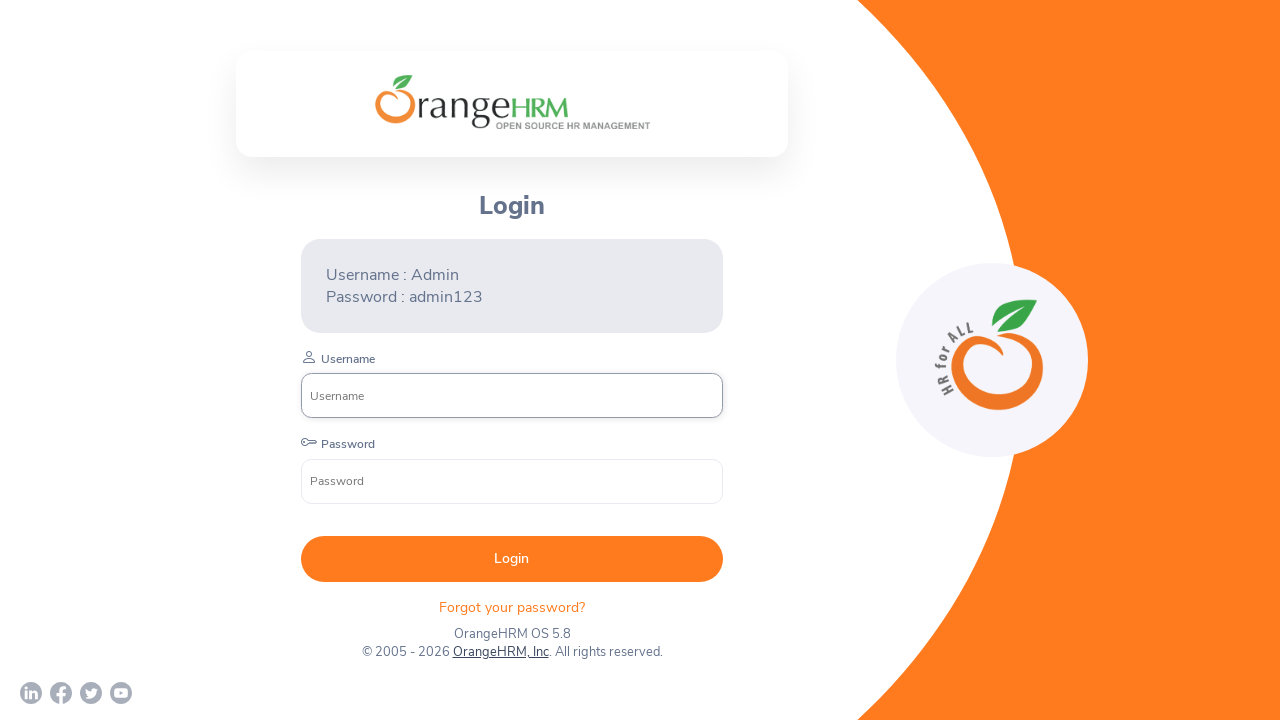

Username input field became visible
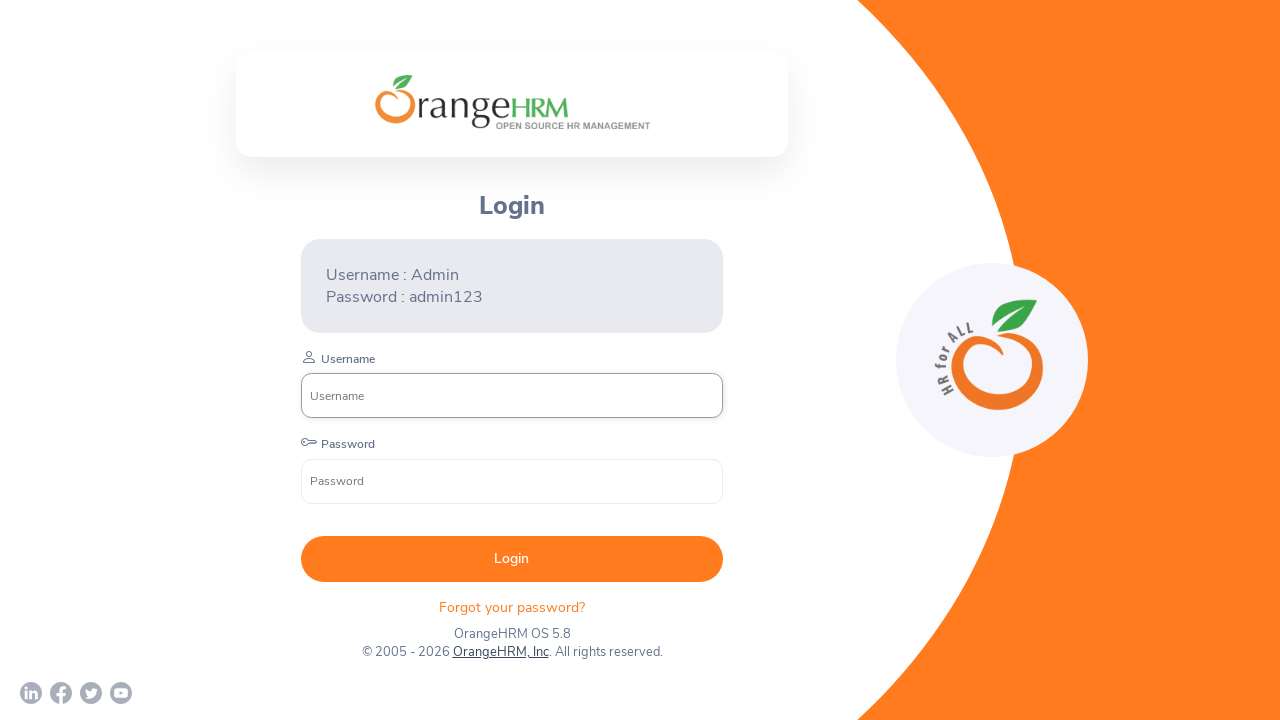

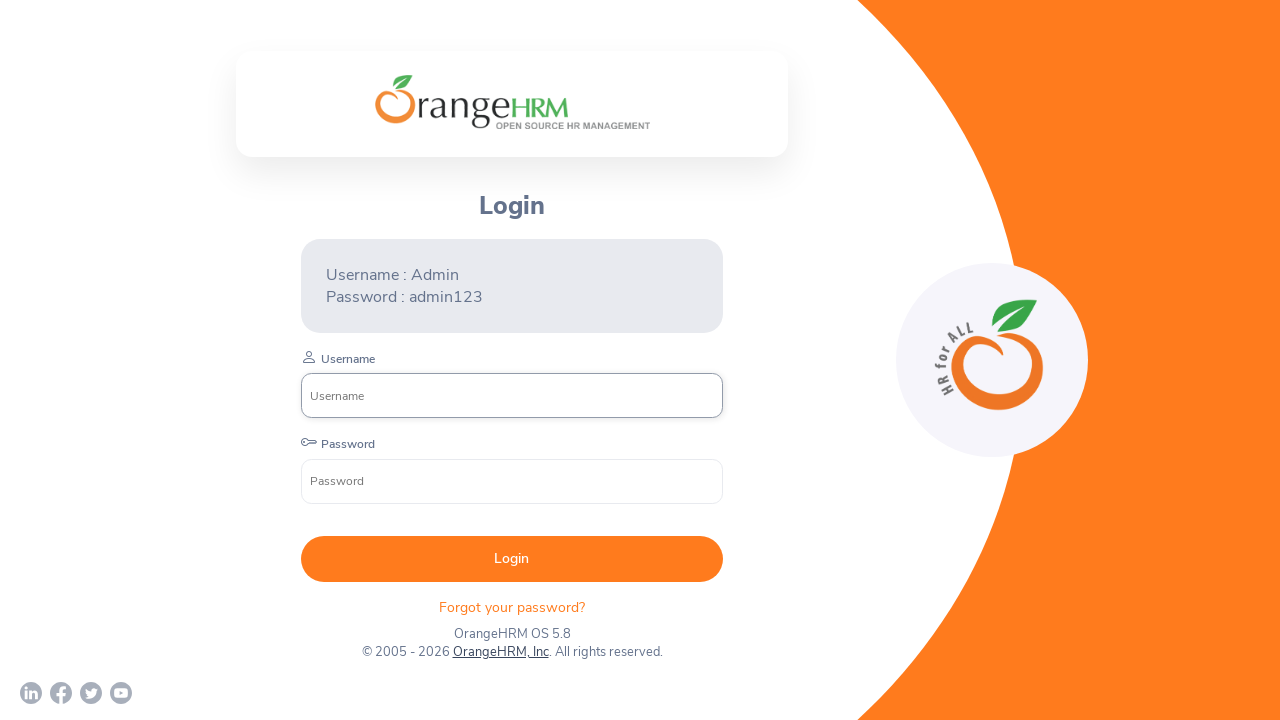